Tests drag and drop functionality on jQuery UI demo page by dragging an element into a drop zone

Starting URL: https://jqueryui.com/droppable/

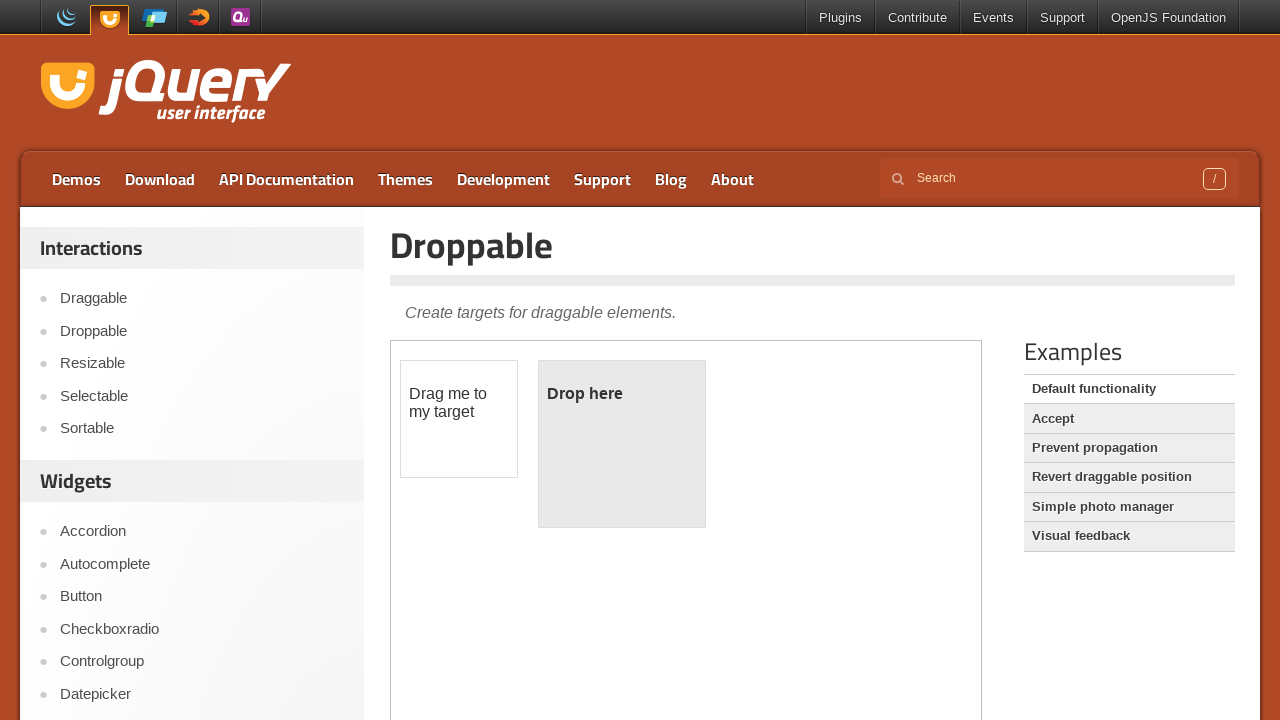

Located demo iframe
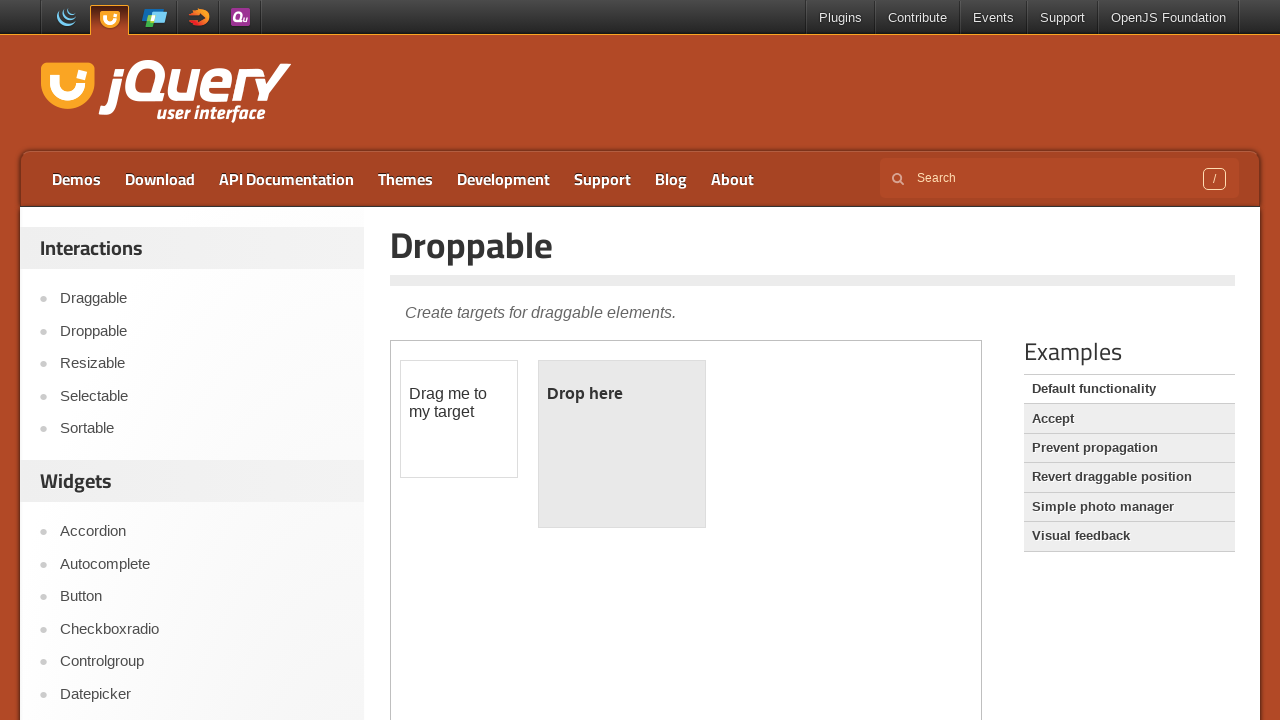

Located draggable element with id 'draggable'
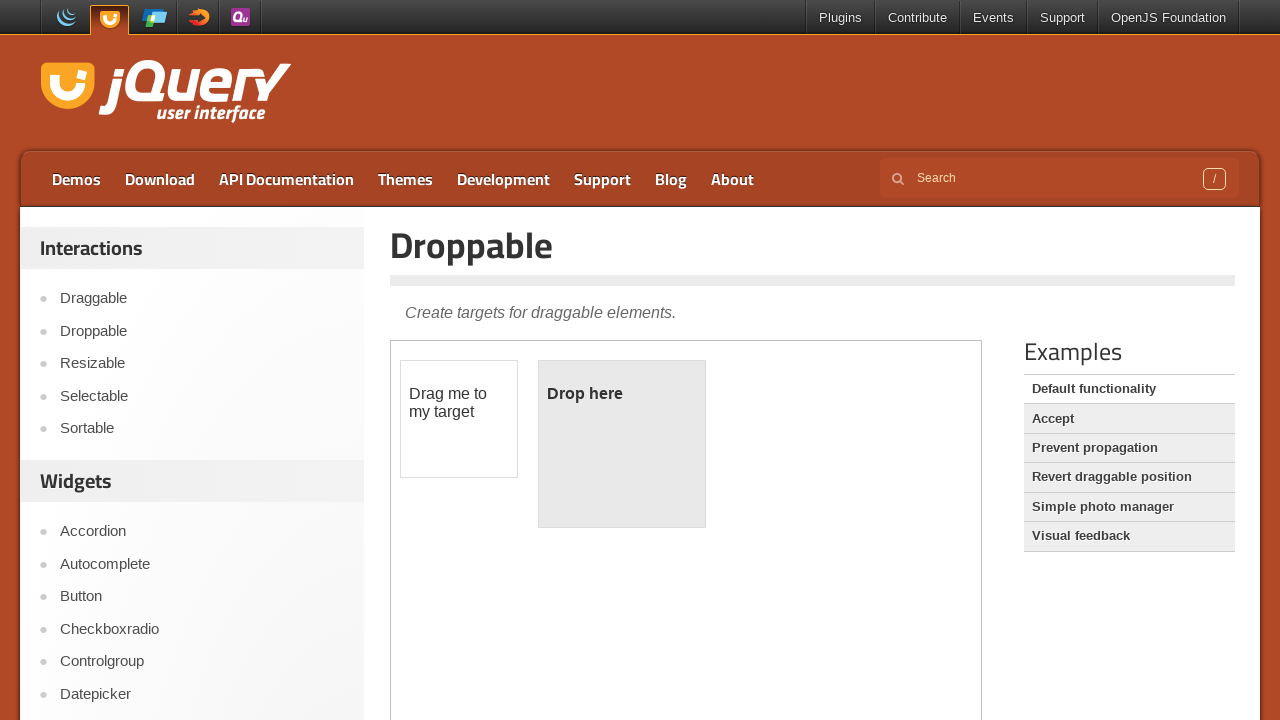

Located droppable element with id 'droppable'
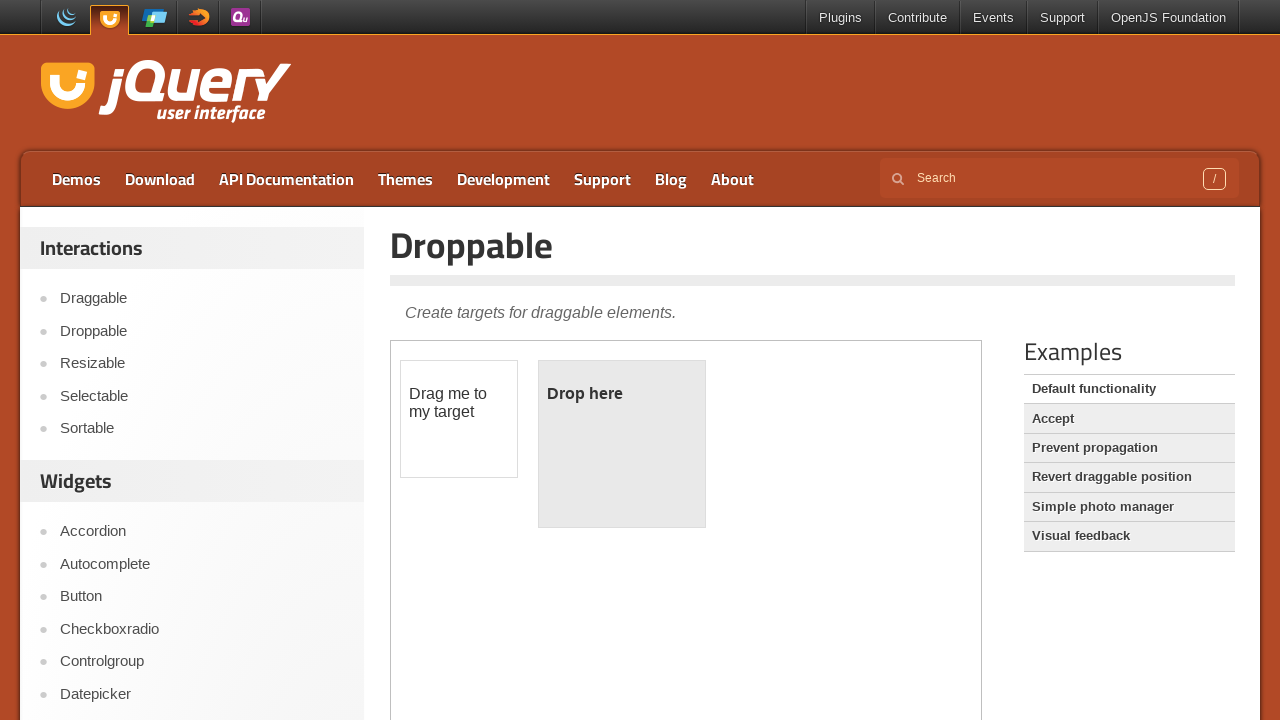

Scrolled draggable element into view
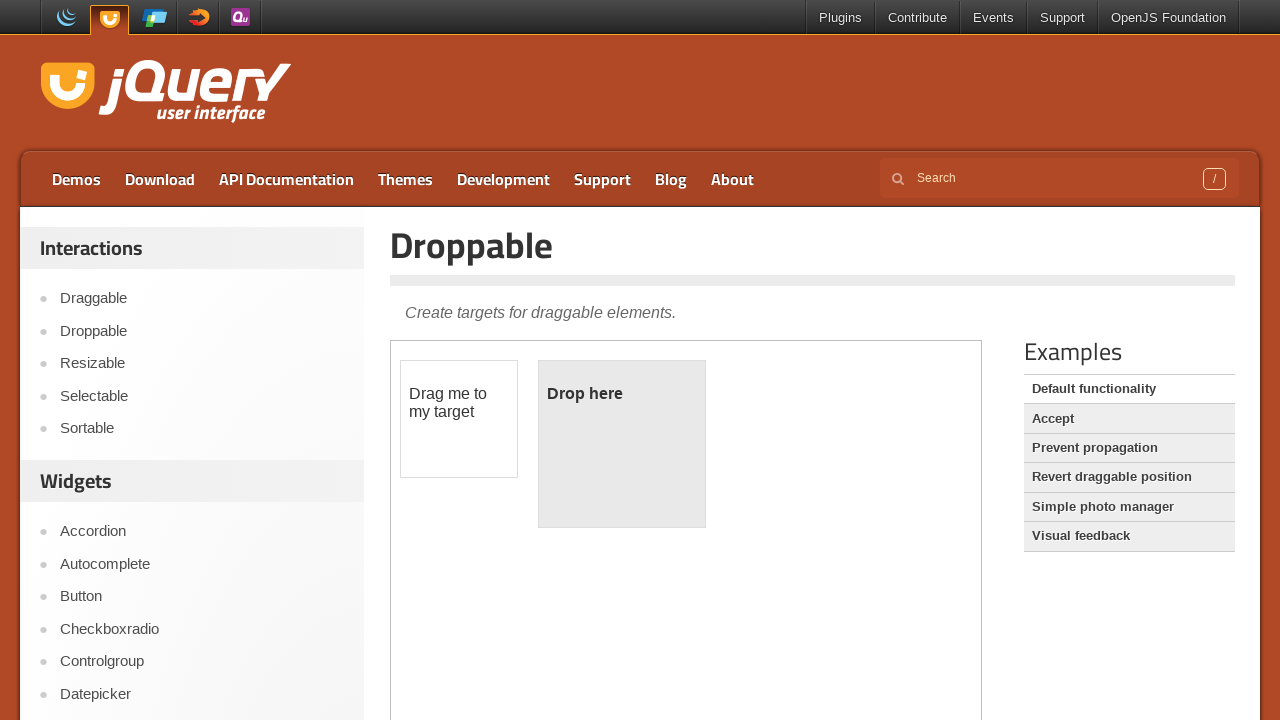

Dragged element into drop zone at (622, 444)
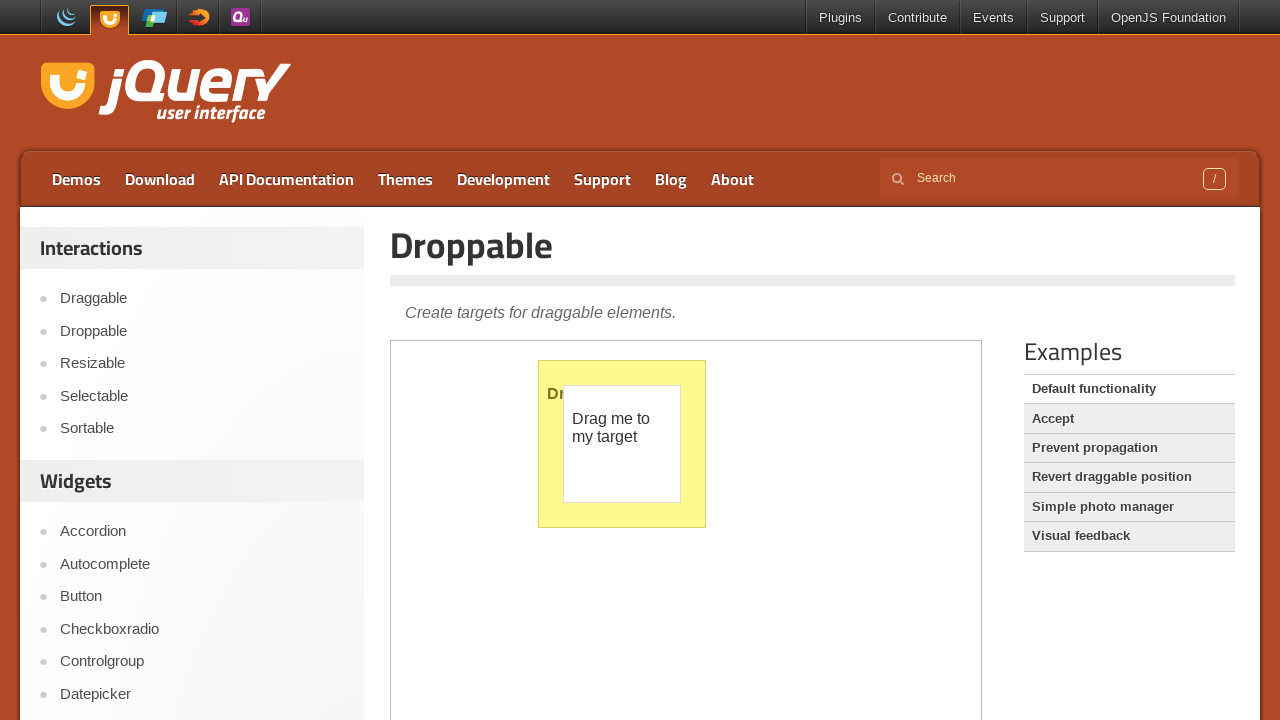

Waited 2 seconds for drag and drop action to complete
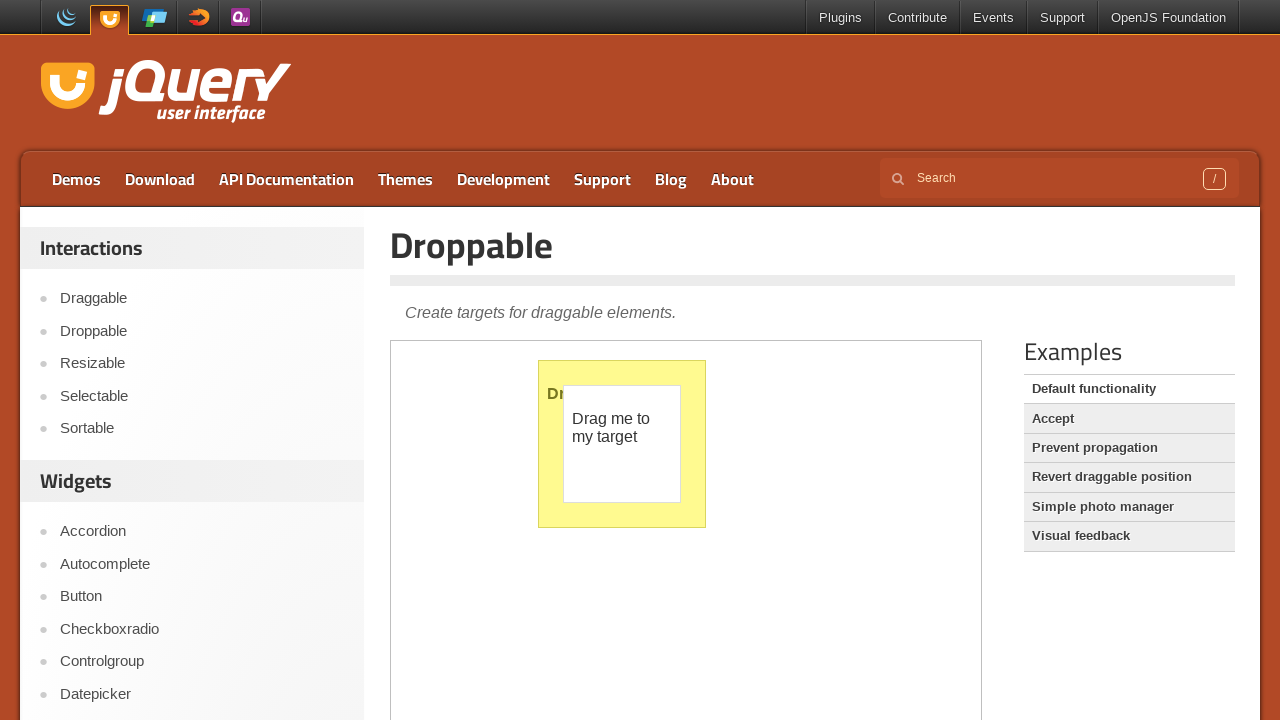

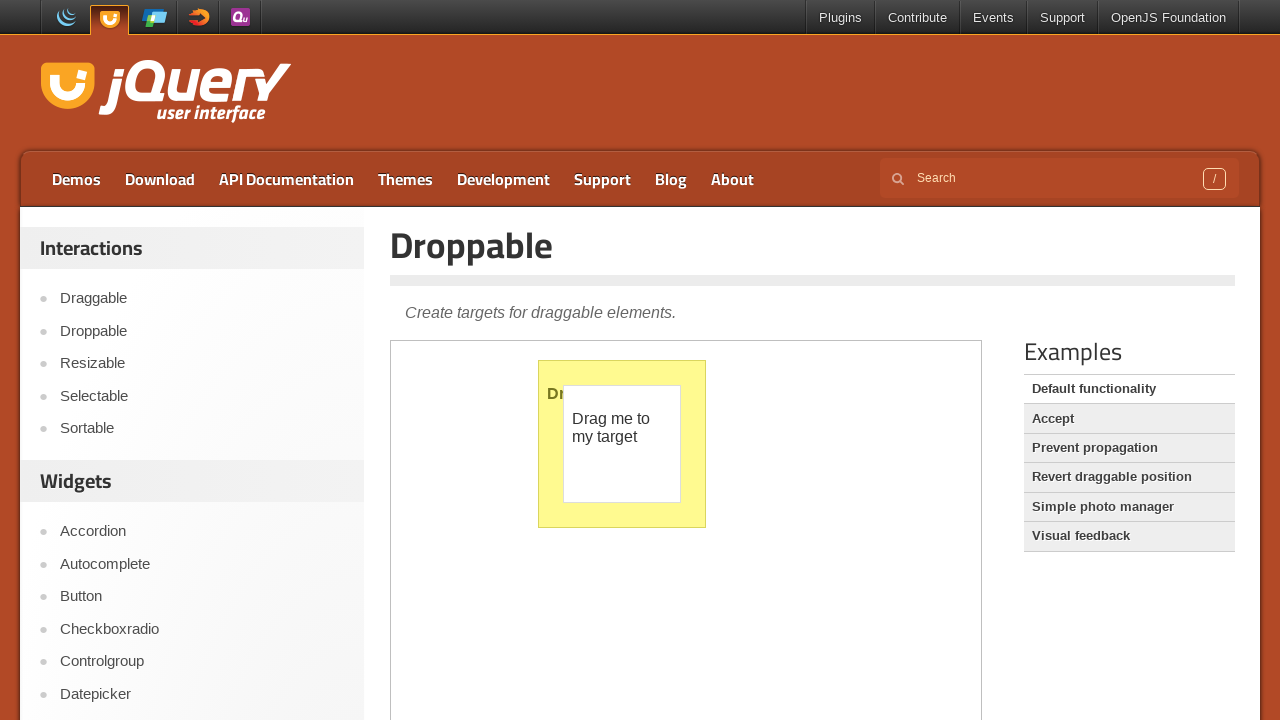